Tests adding products to shopping cart by selecting Samsung Galaxy S6 and another product, adding them to cart, and navigating to the cart page to verify

Starting URL: https://www.demoblaze.com/

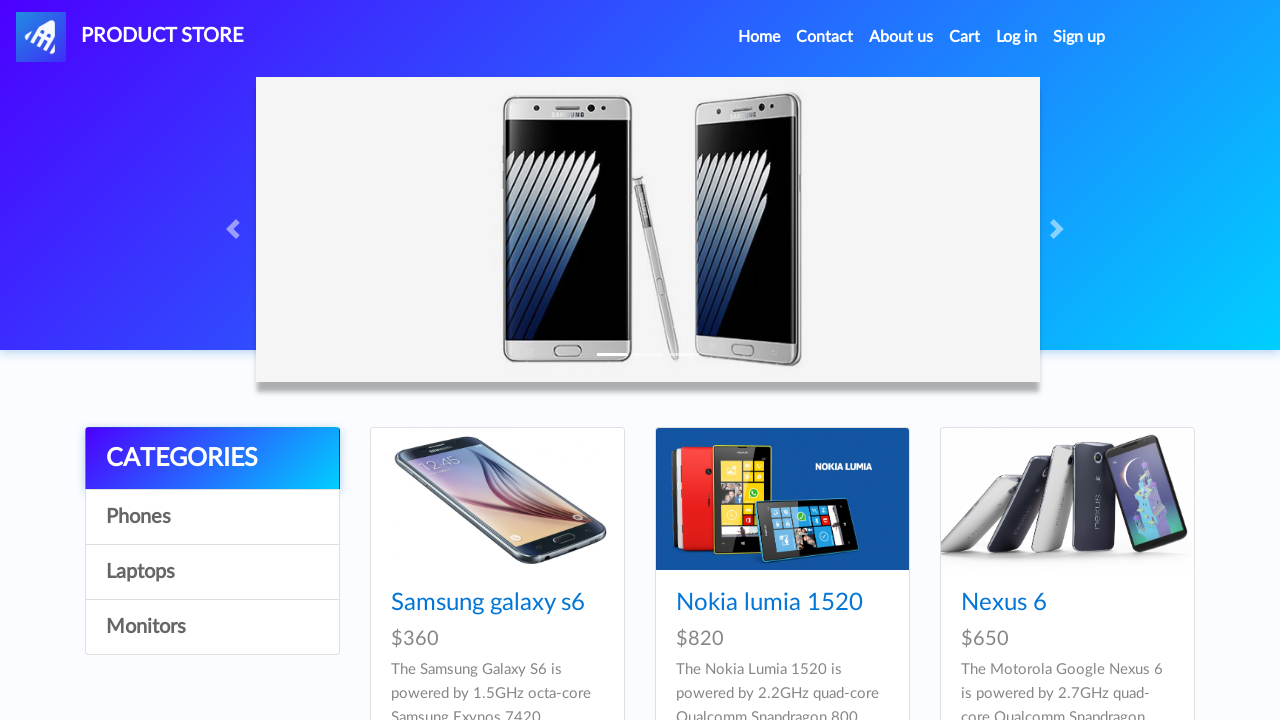

Clicked on Samsung Galaxy S6 product at (488, 603) on a:has-text('Samsung galaxy s6')
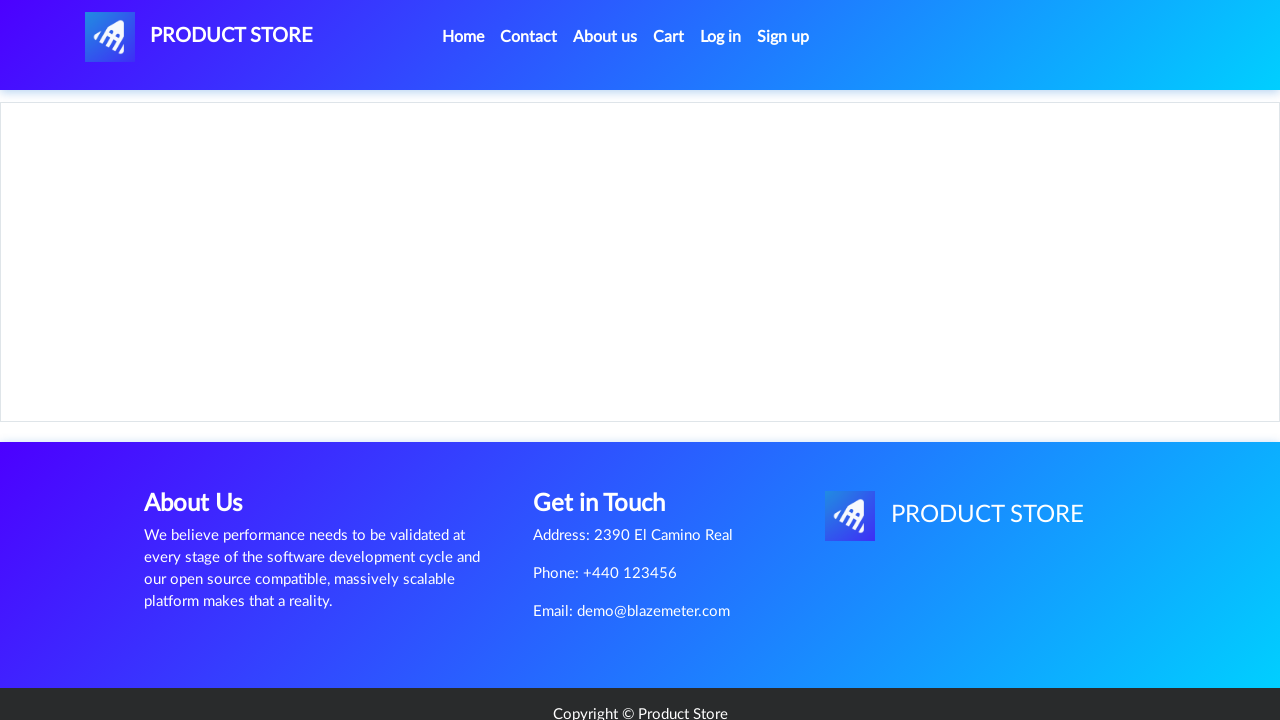

Clicked Add to cart button for Samsung Galaxy S6 at (610, 440) on a.btn.btn-success.btn-lg
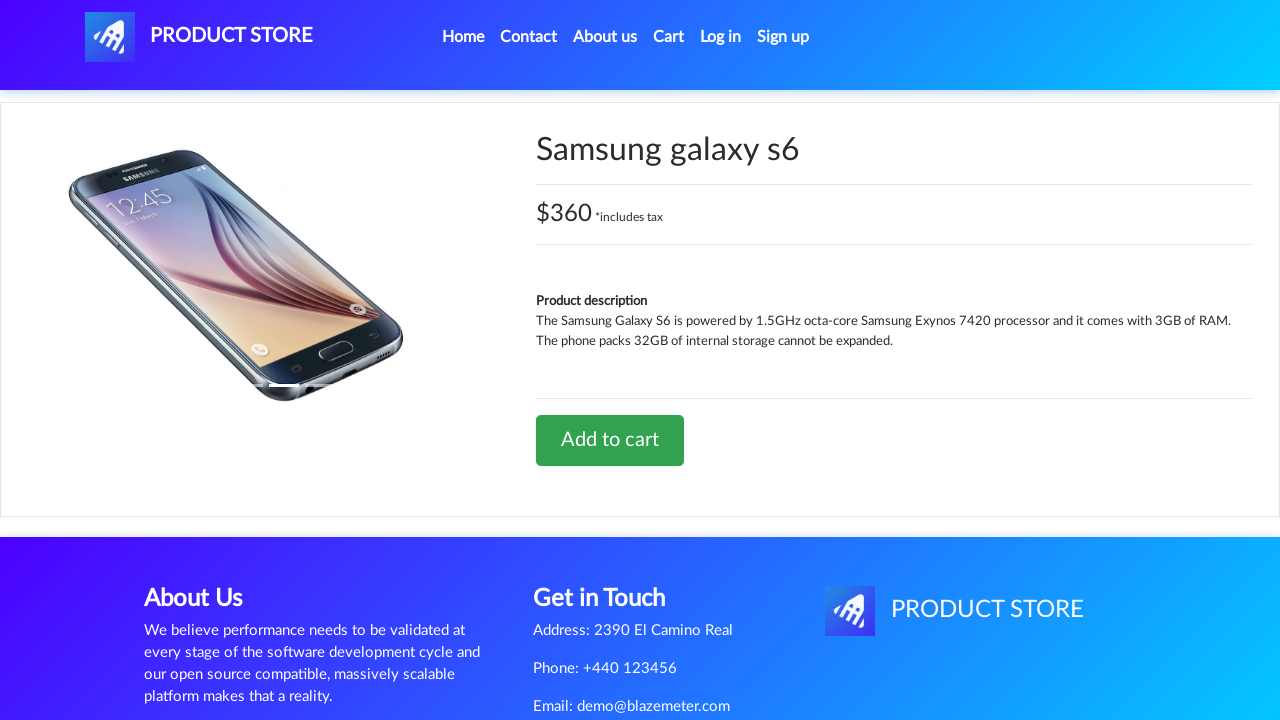

Waited 2 seconds for alert to appear
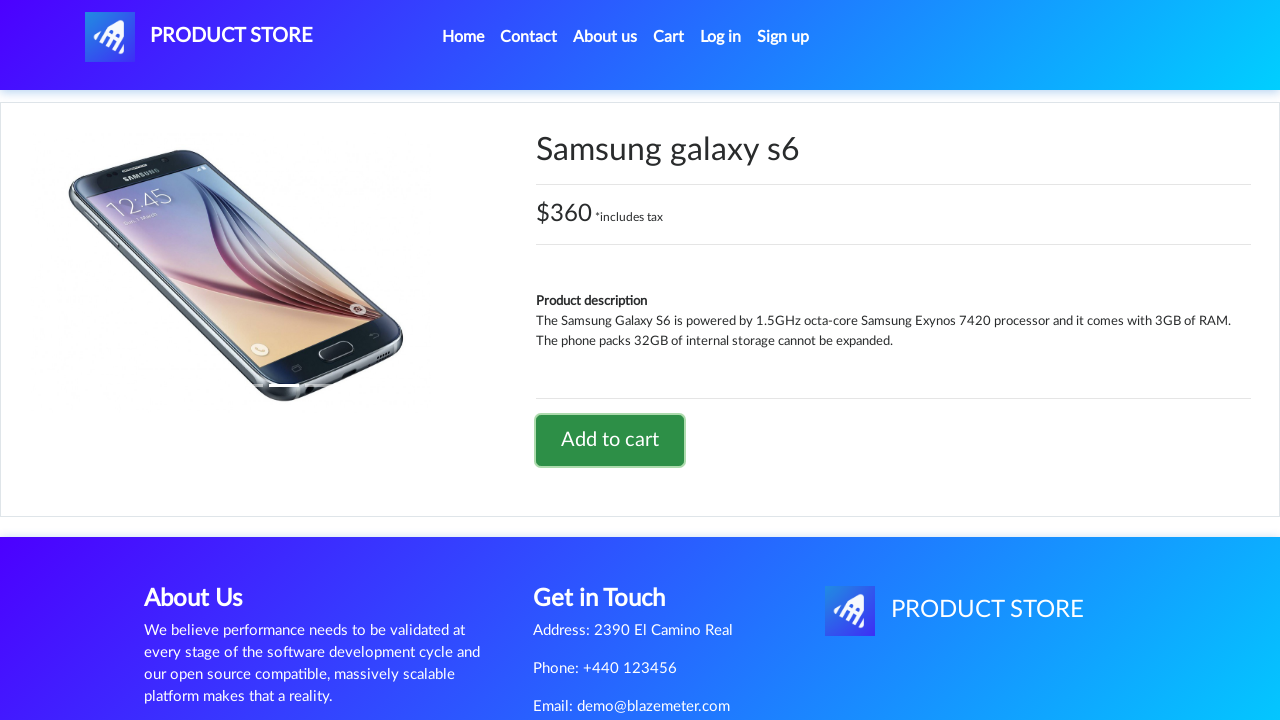

Set up dialog handler to accept alerts
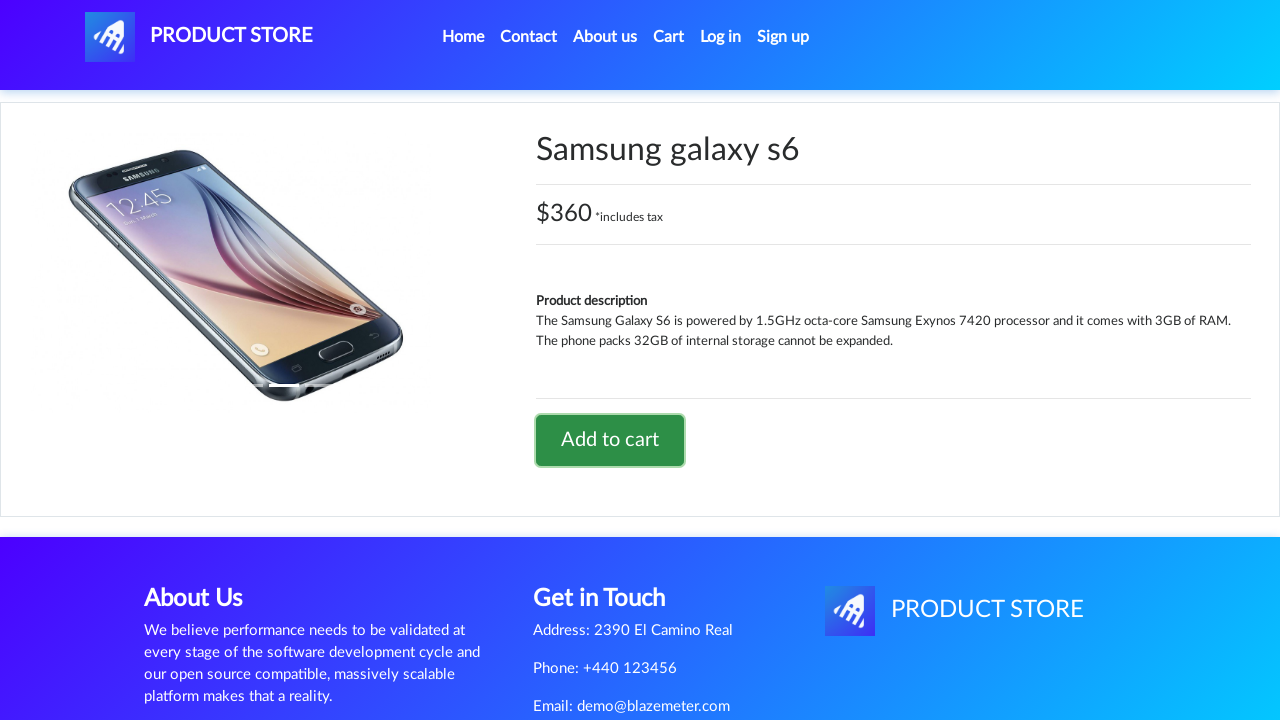

Re-triggered Add to cart button click at (610, 440) on a.btn.btn-success.btn-lg
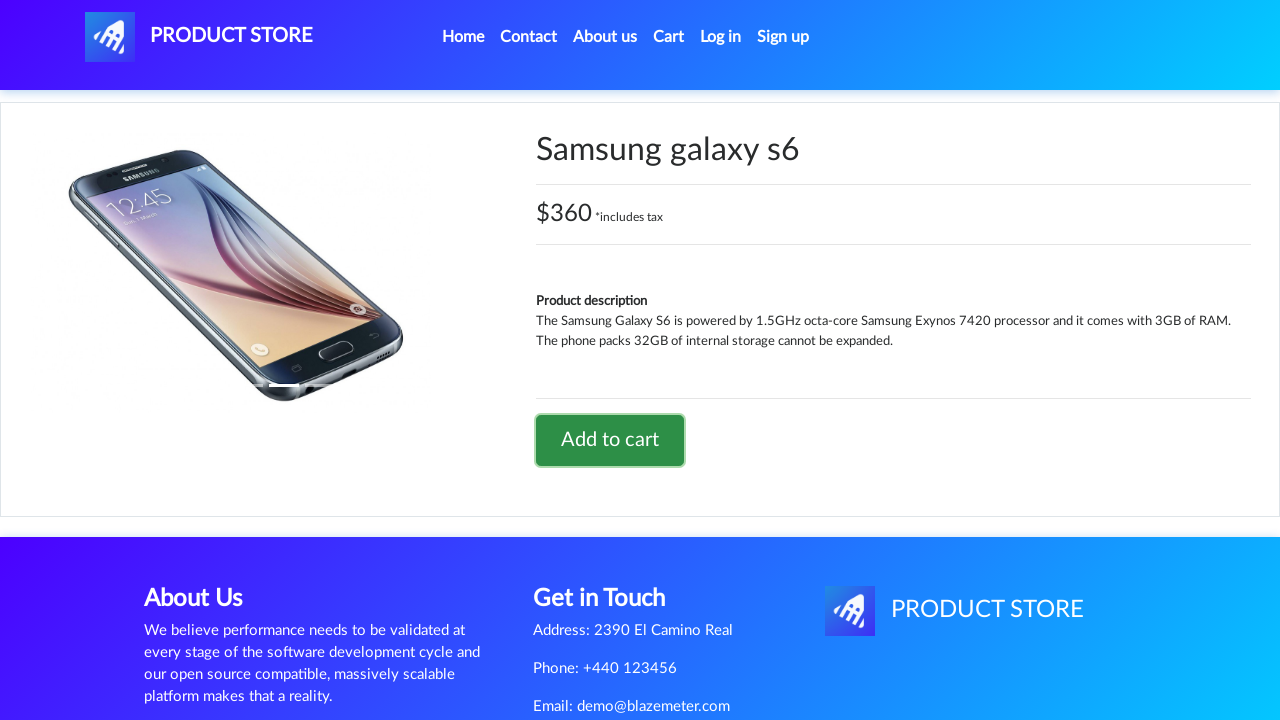

Navigated back to previous page
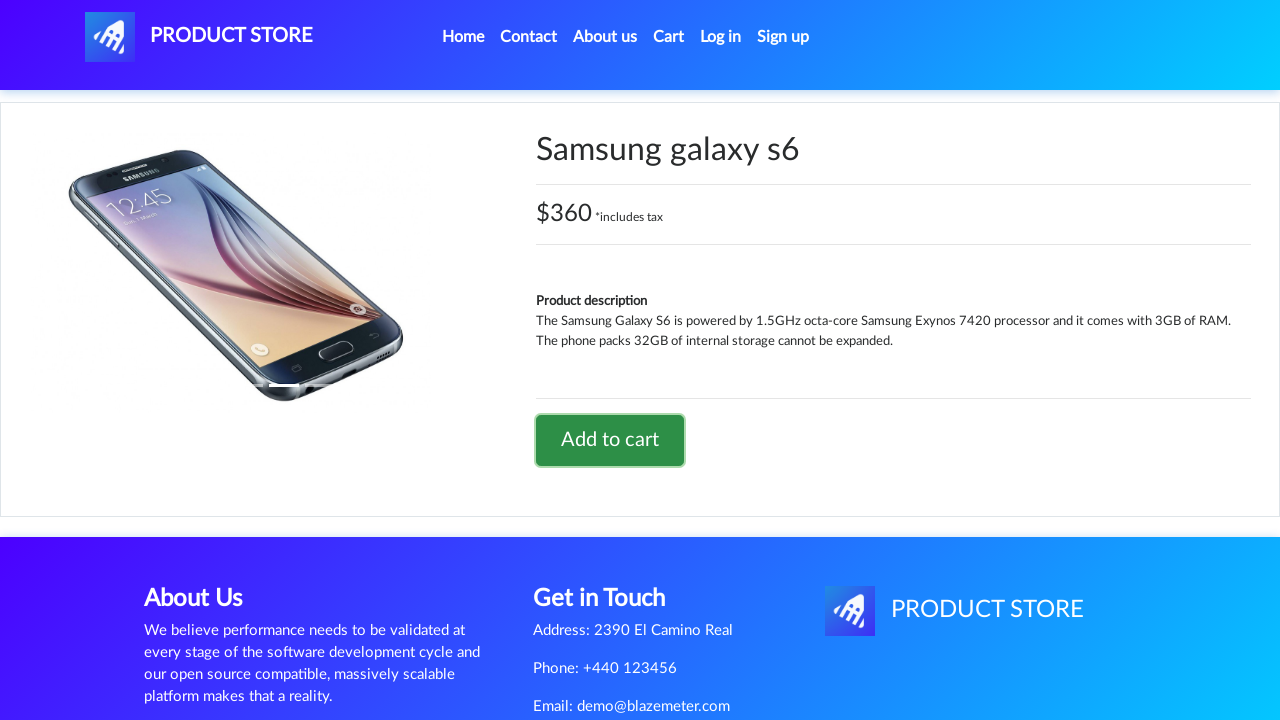

Navigated back again to product listing
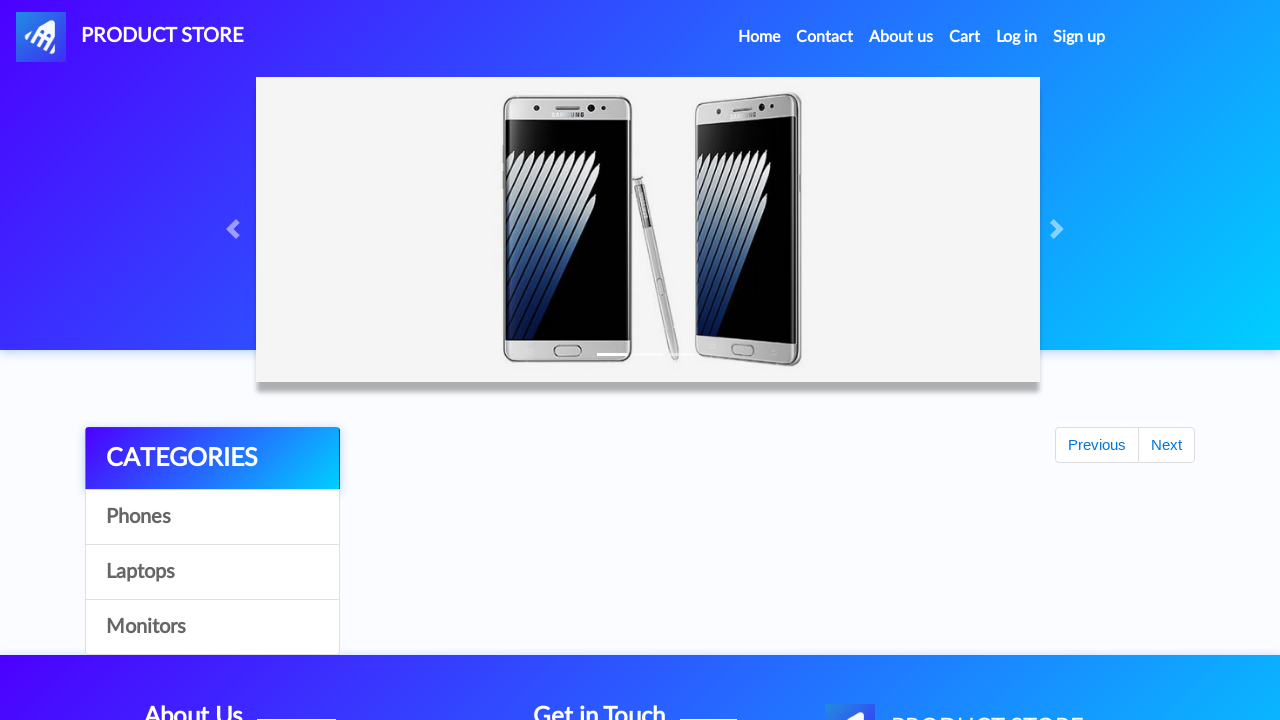

Clicked on 5th product in the list at (752, 361) on xpath=//div[@id='tbodyid']//div[5]//div//h4//a[@class='hrefch']
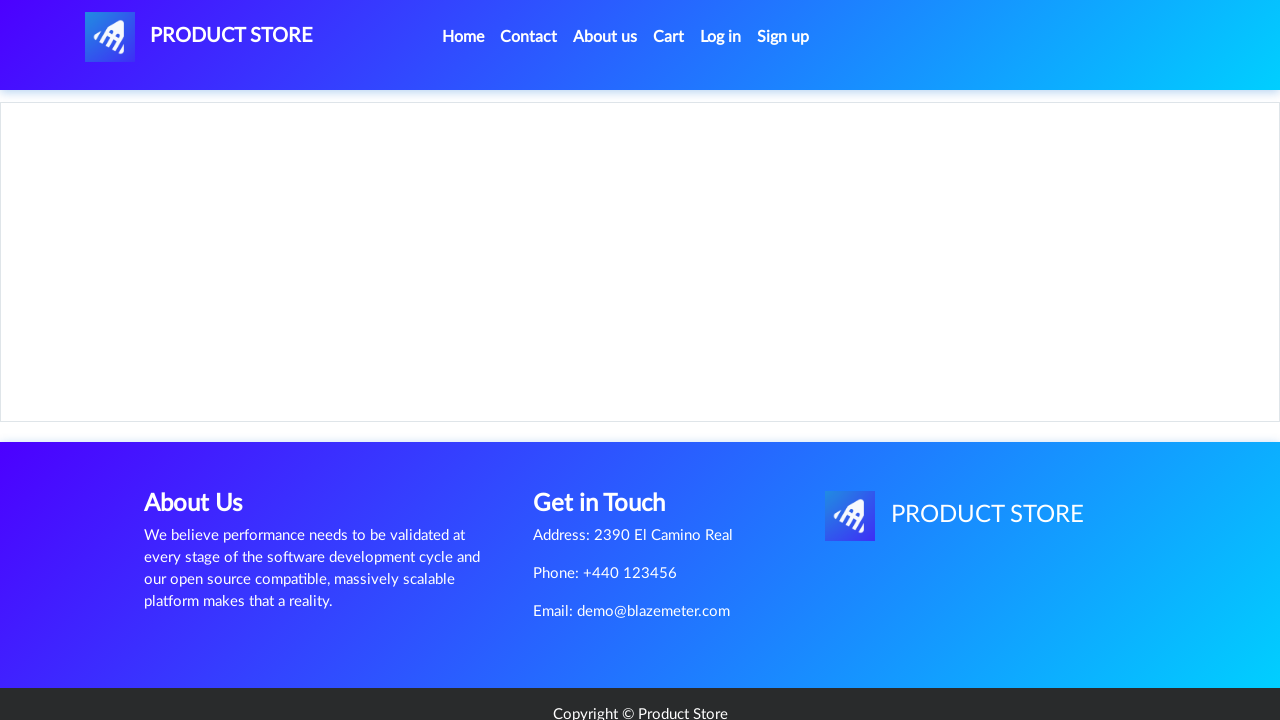

Clicked Add to cart button for second product at (610, 440) on a.btn.btn-success.btn-lg
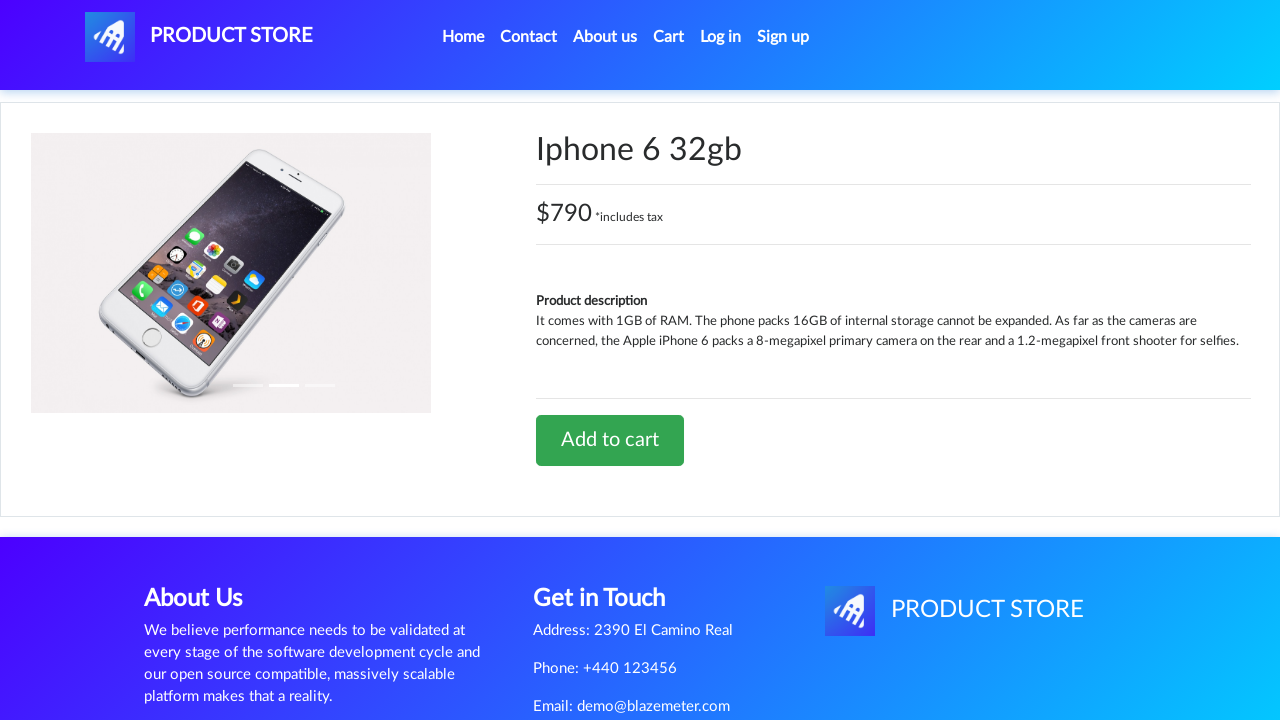

Waited 2 seconds for alert confirmation
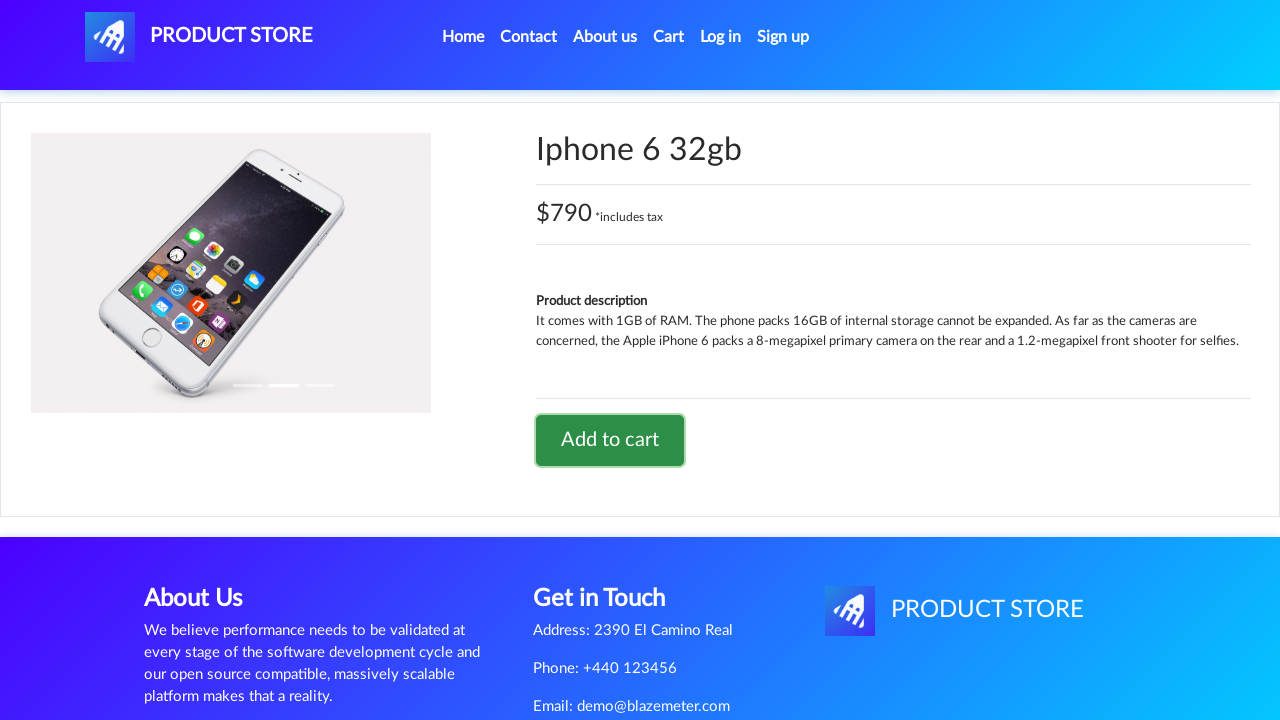

Clicked on Cart link in navigation menu at (669, 37) on xpath=//div[@id='navbarExample']//ul//li[4]
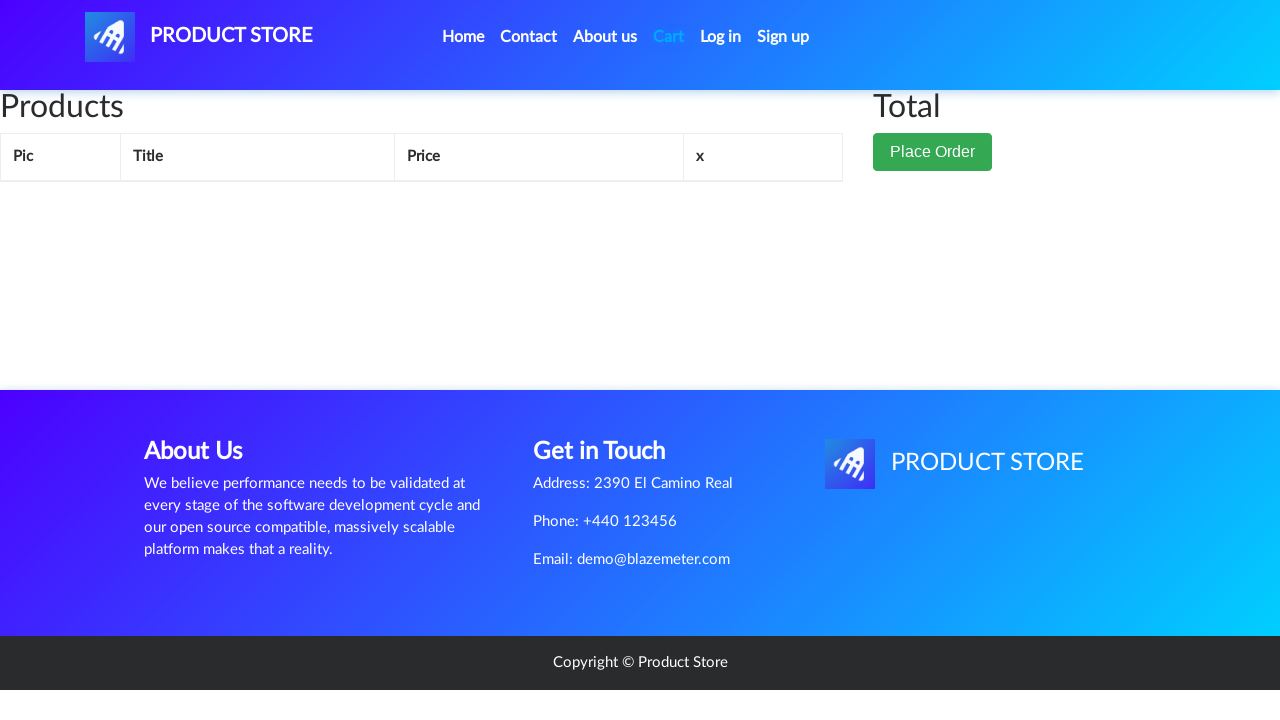

Waited 2 seconds for cart page to fully load
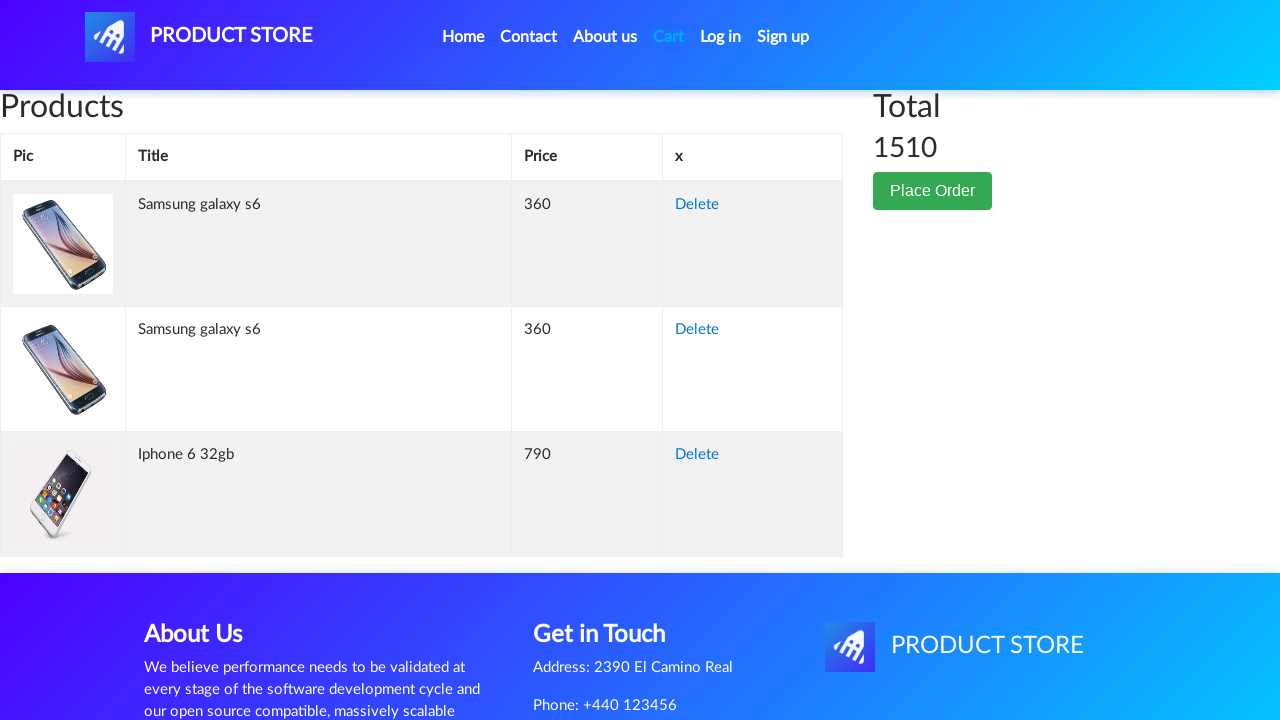

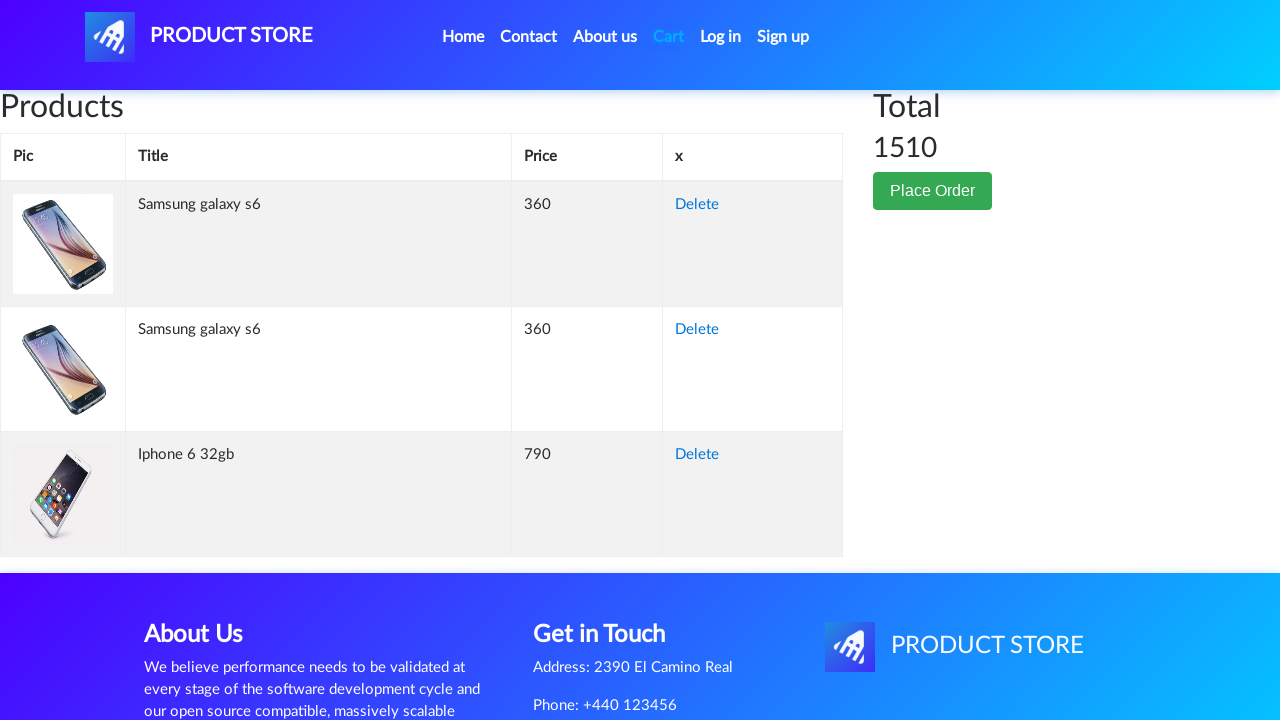